Navigates to Vietnam Airlines website and waits for the page to load. The test name suggests it was intended to test suggestive dropdown functionality but only contains the navigation step.

Starting URL: https://www.vietnamairlines.com

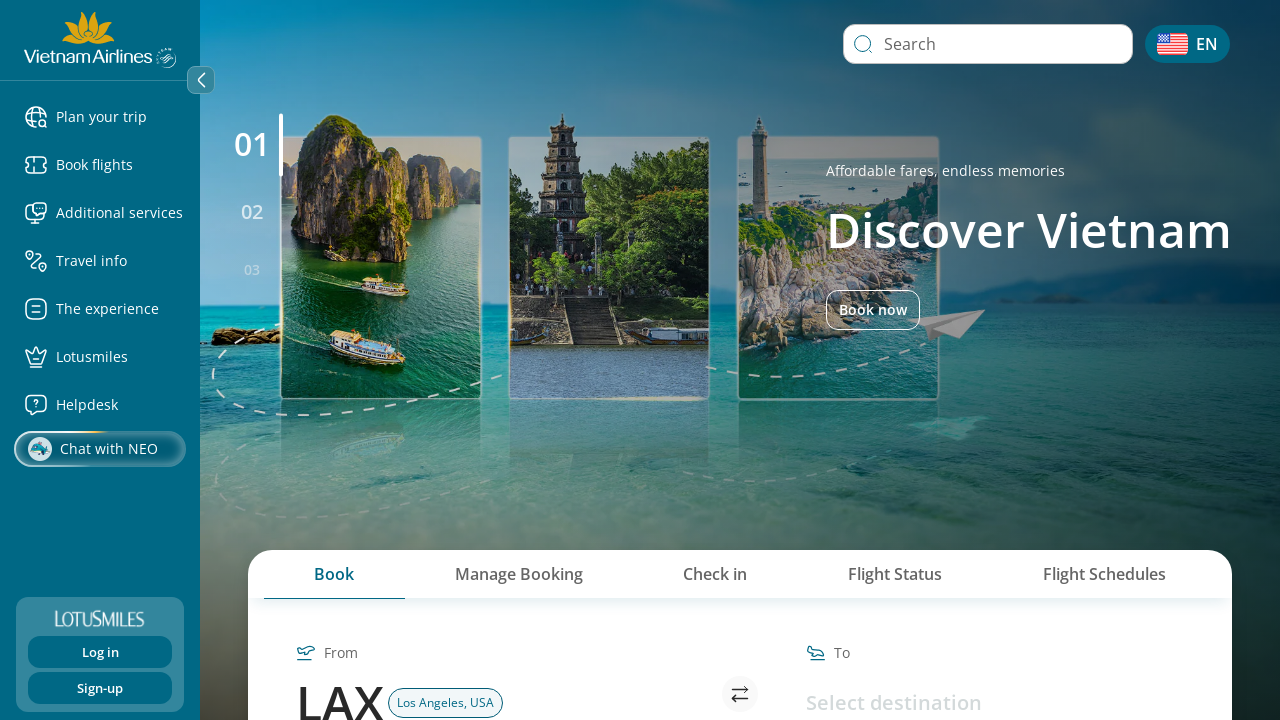

Waited for Vietnam Airlines page to fully load (networkidle state reached)
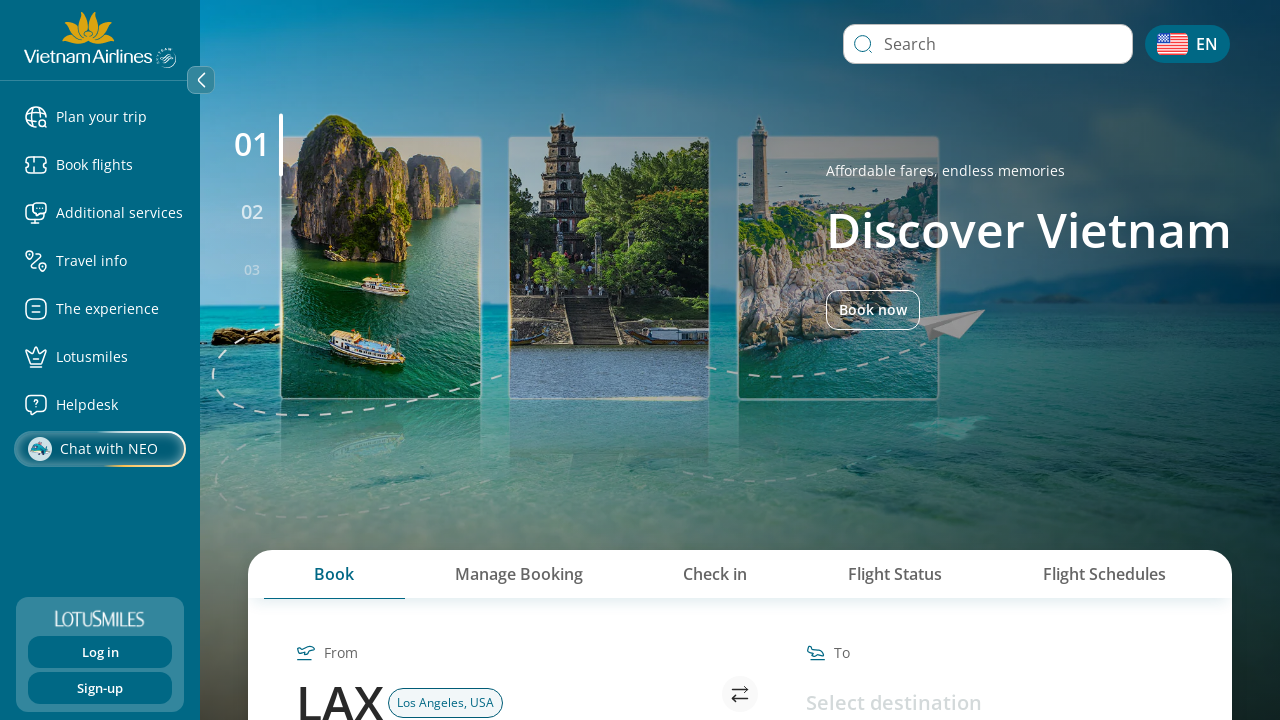

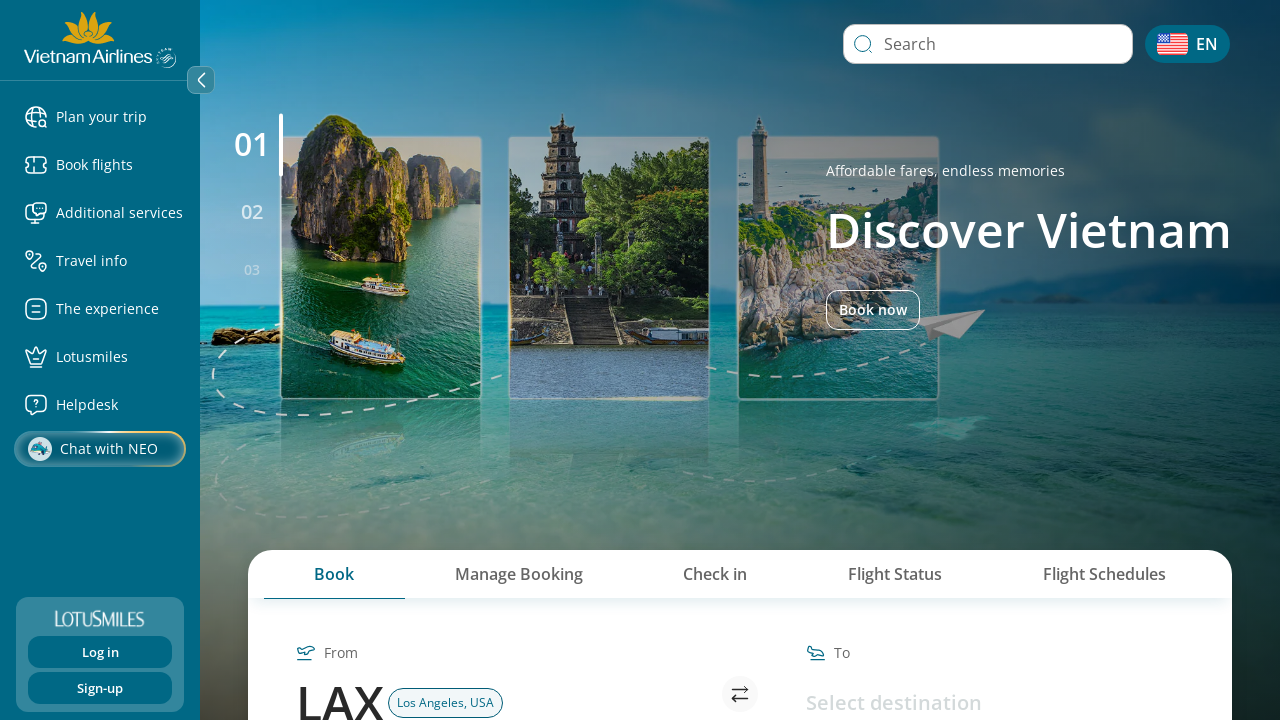